Selects an option from dropdown by value

Starting URL: https://www.selenium.dev/selenium/web/web-form.html

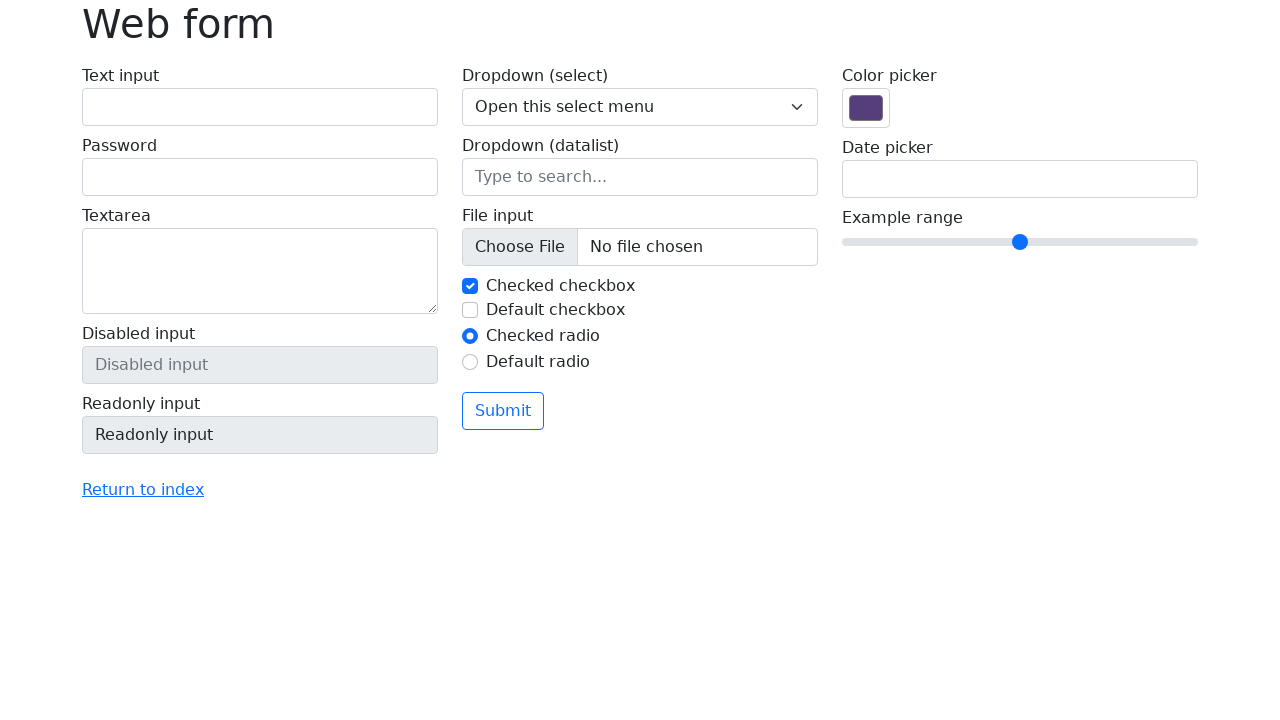

Navigated to web form page
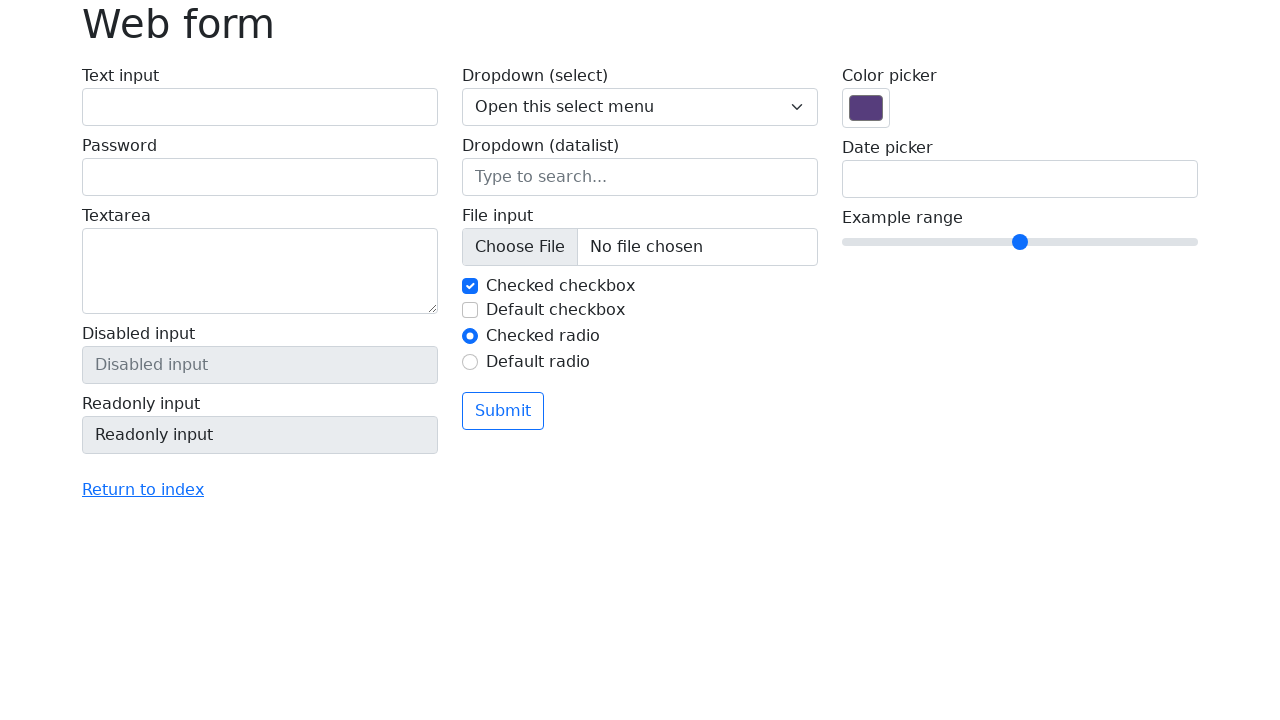

Located select dropdown by name 'my-select'
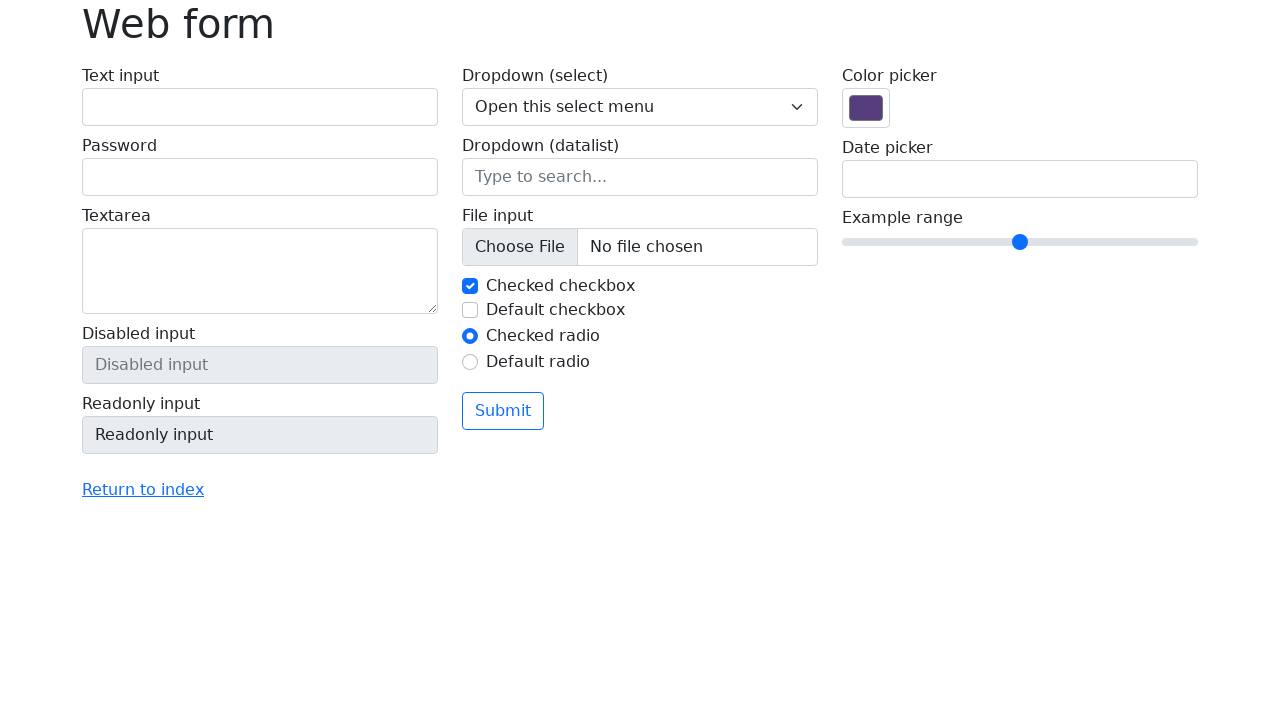

Selected option with value '1' from dropdown on select[name='my-select']
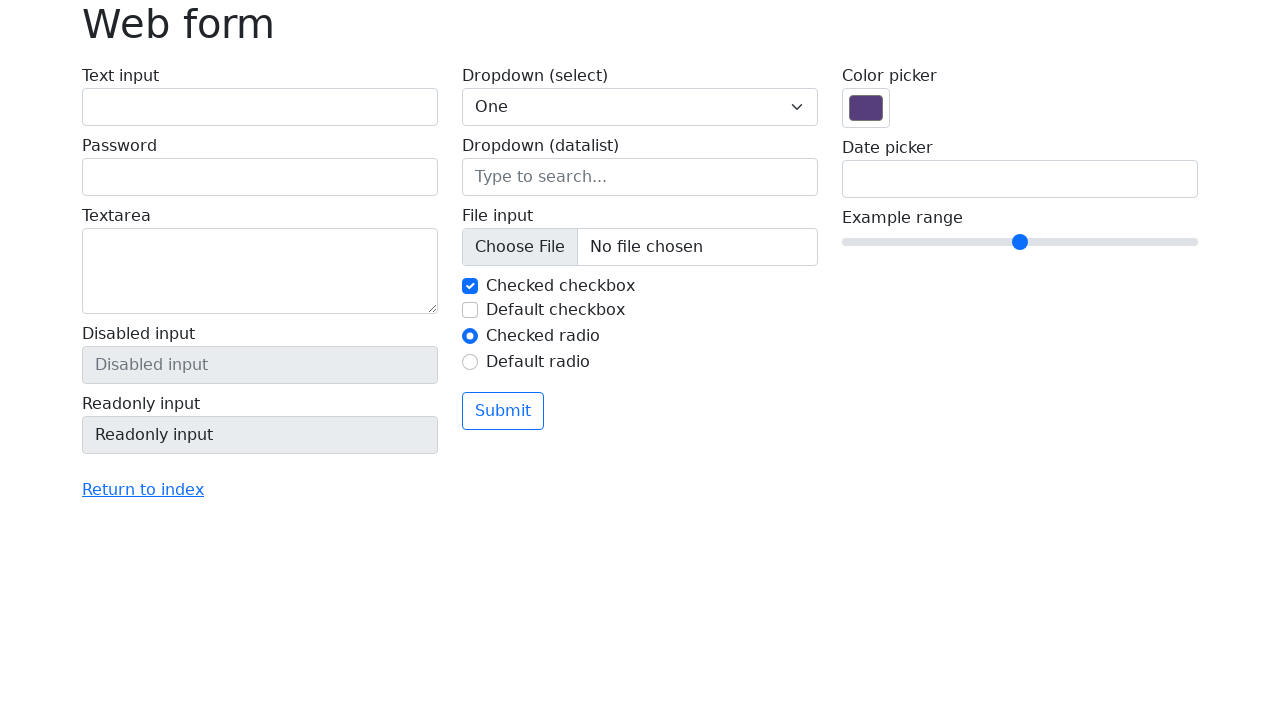

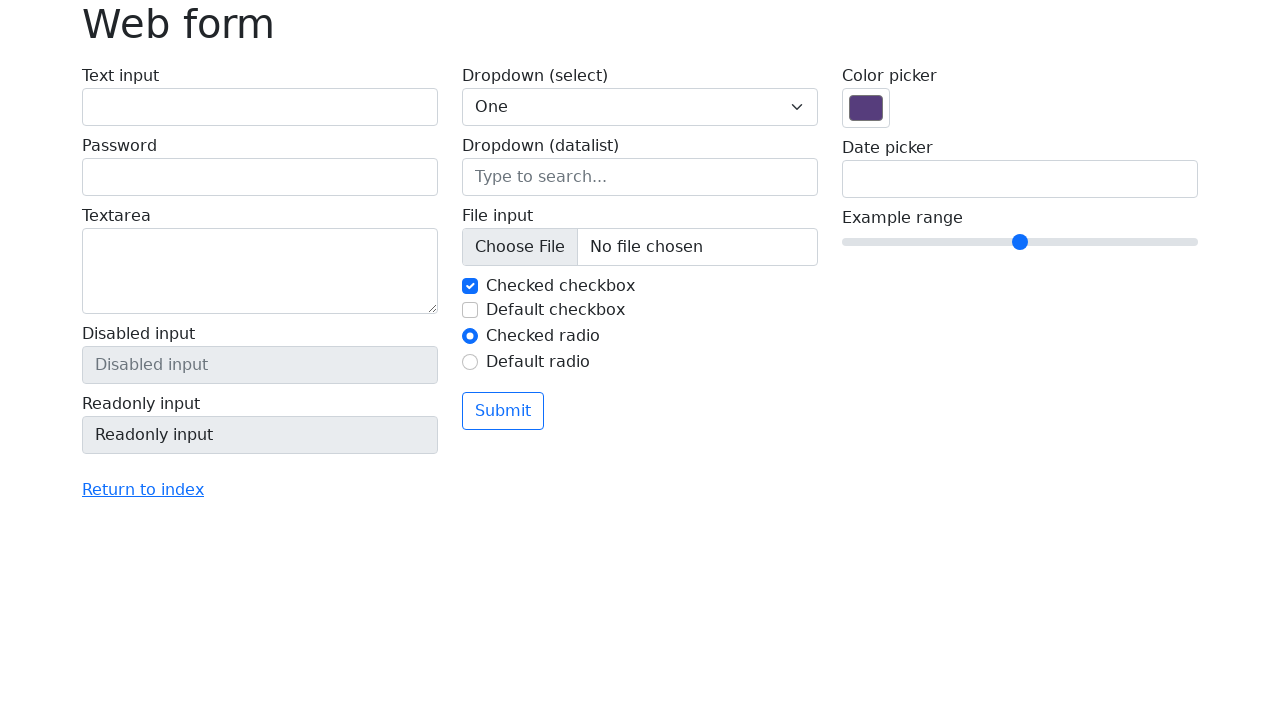